Tests flight booking flow on BlazeDemo by selecting departure/destination cities, choosing a flight, and completing the purchase process

Starting URL: https://blazedemo.com/

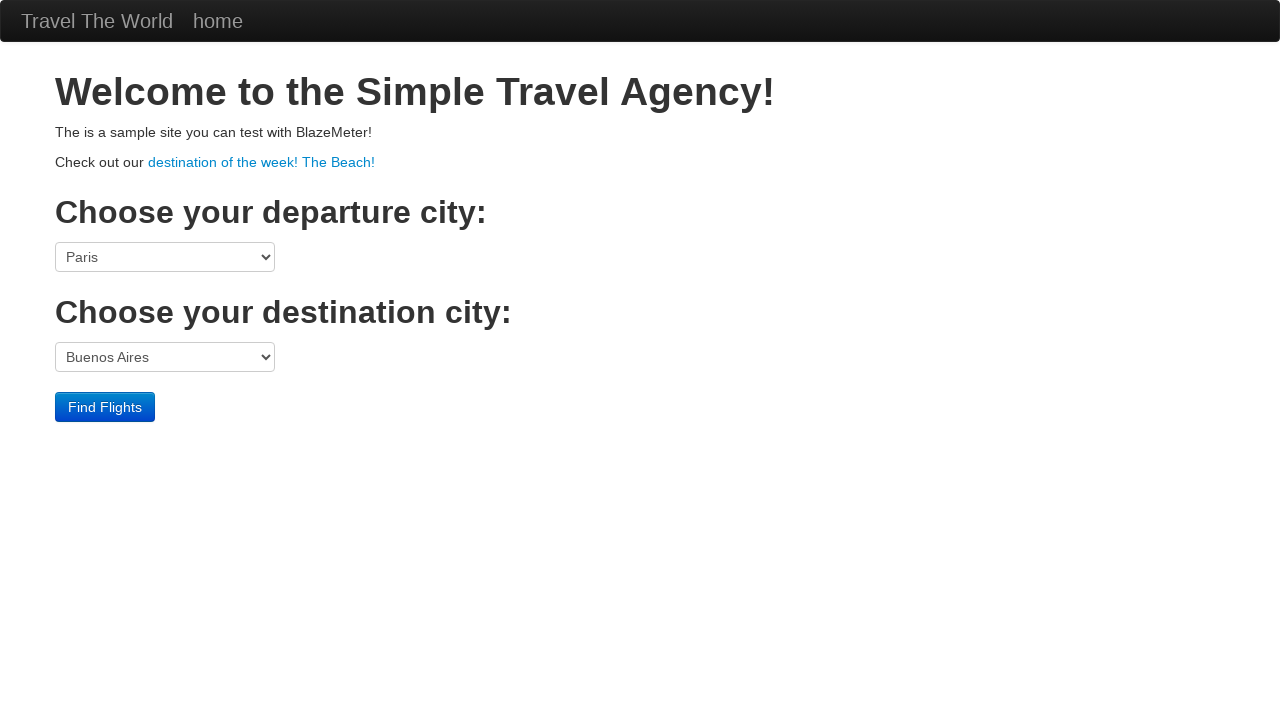

Selected Boston as departure city on select[name='fromPort']
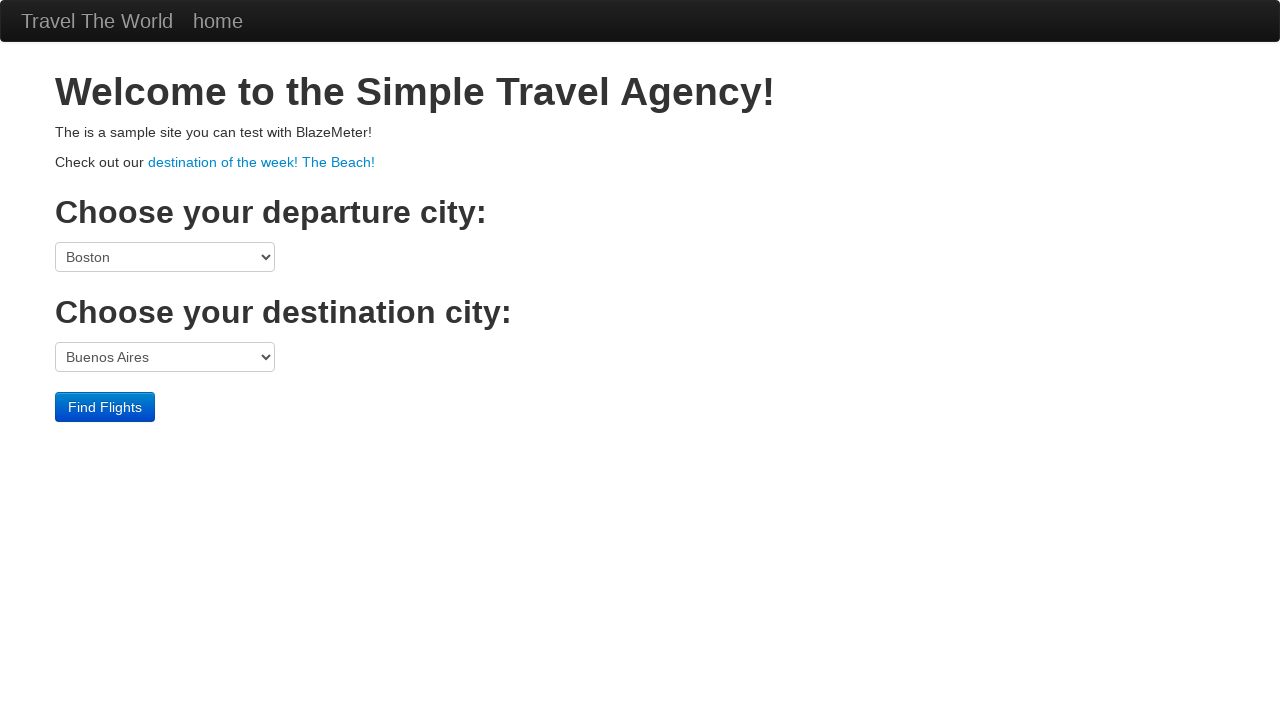

Selected New York as destination city on select[name='toPort']
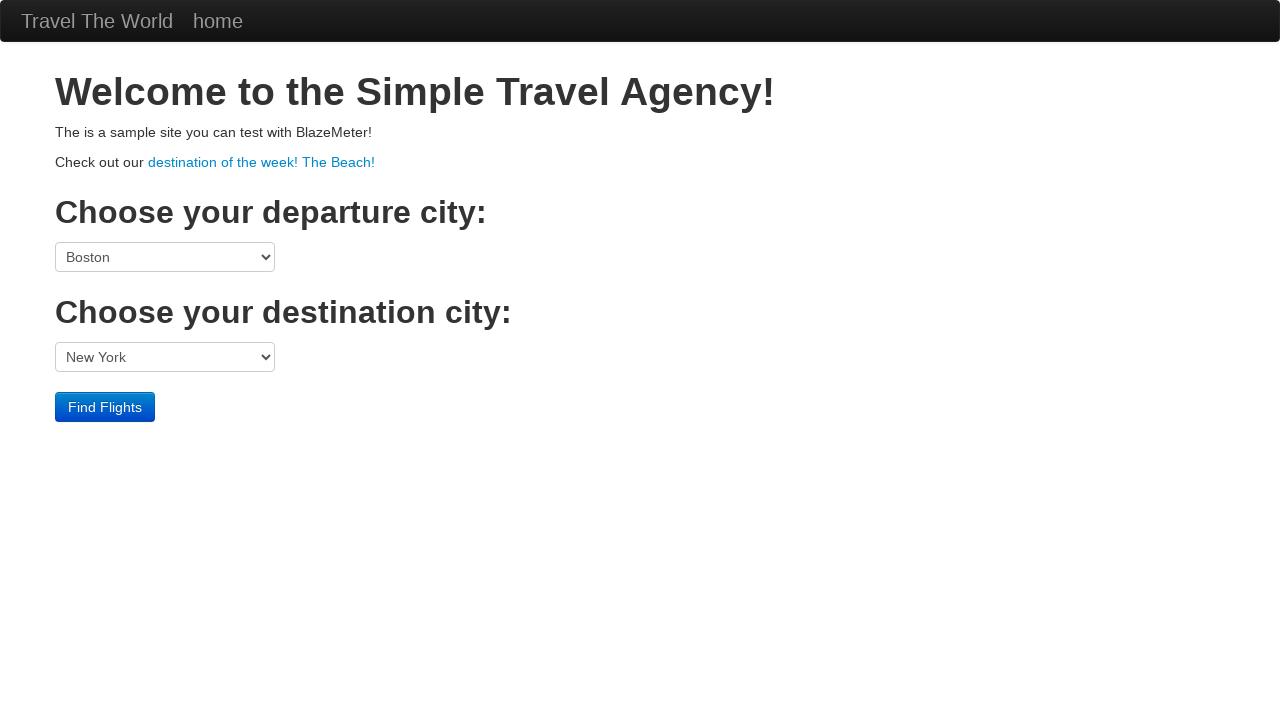

Clicked Find Flights button at (105, 407) on input[type='submit']
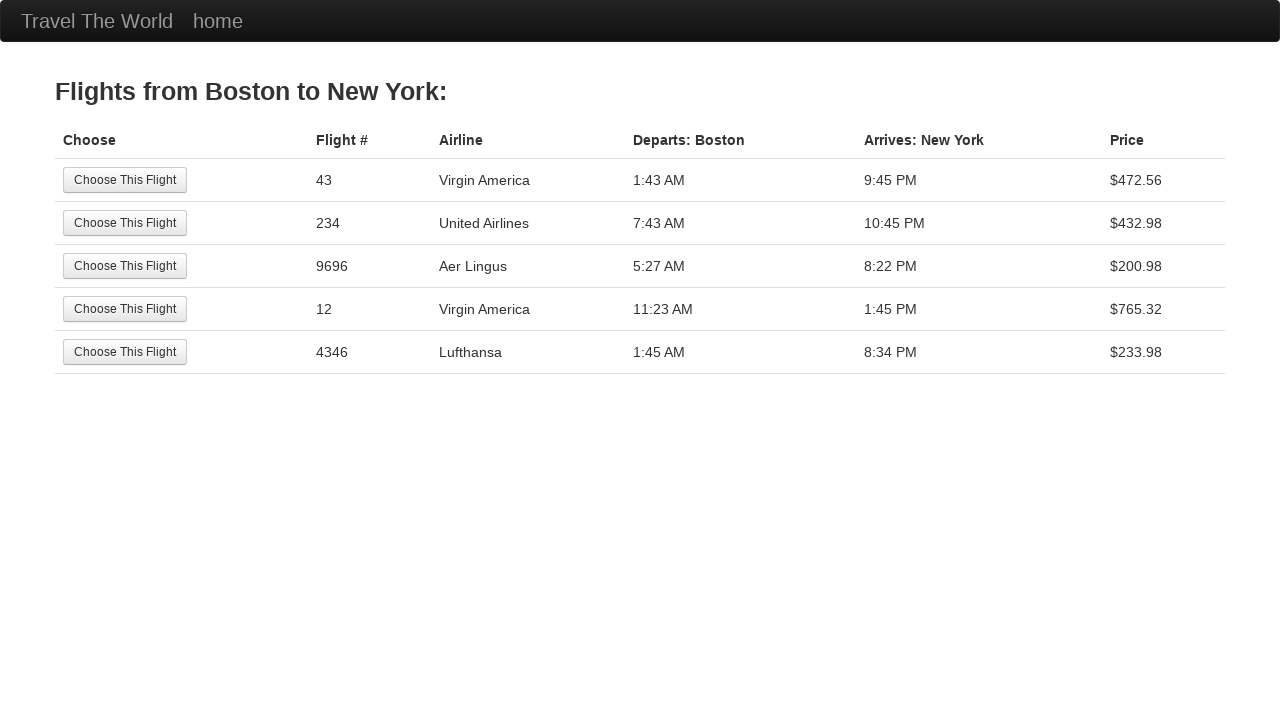

Selected a flight by clicking the 3rd submit button at (125, 266) on (//input[@type='submit'])[3]
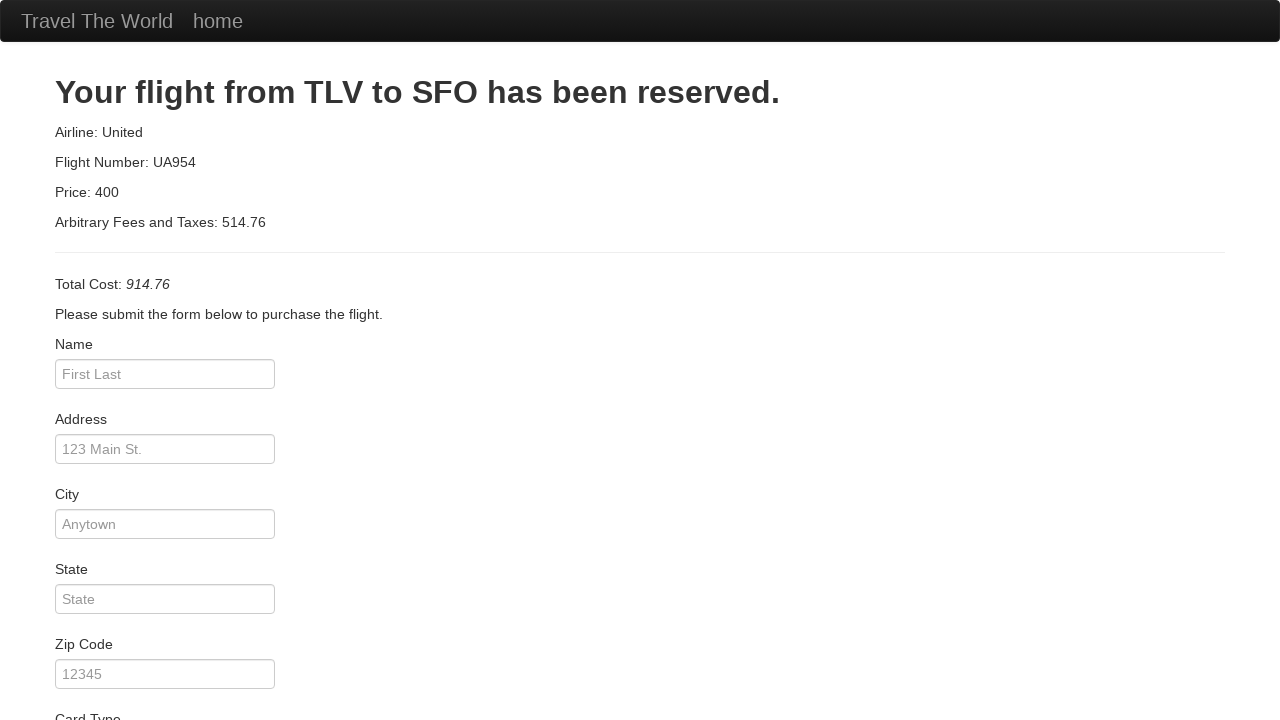

Flight reservation confirmation message appeared
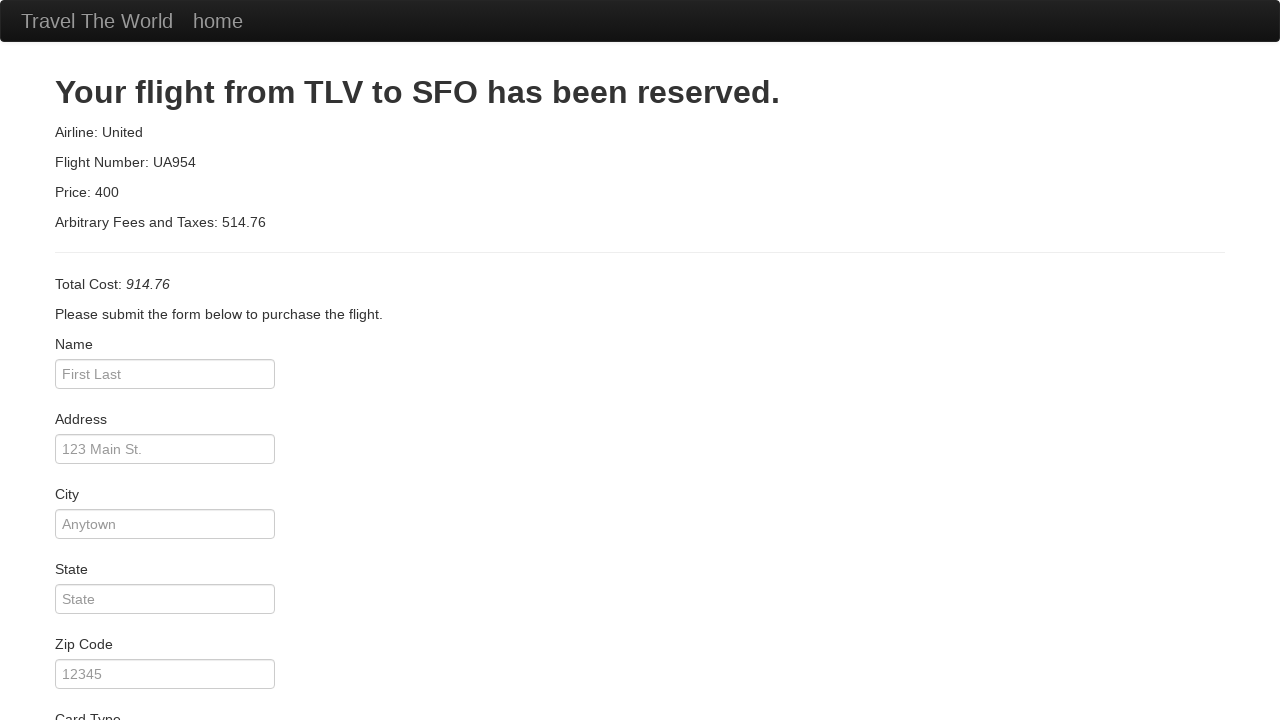

Clicked Purchase Flight button at (118, 685) on input[type='submit']
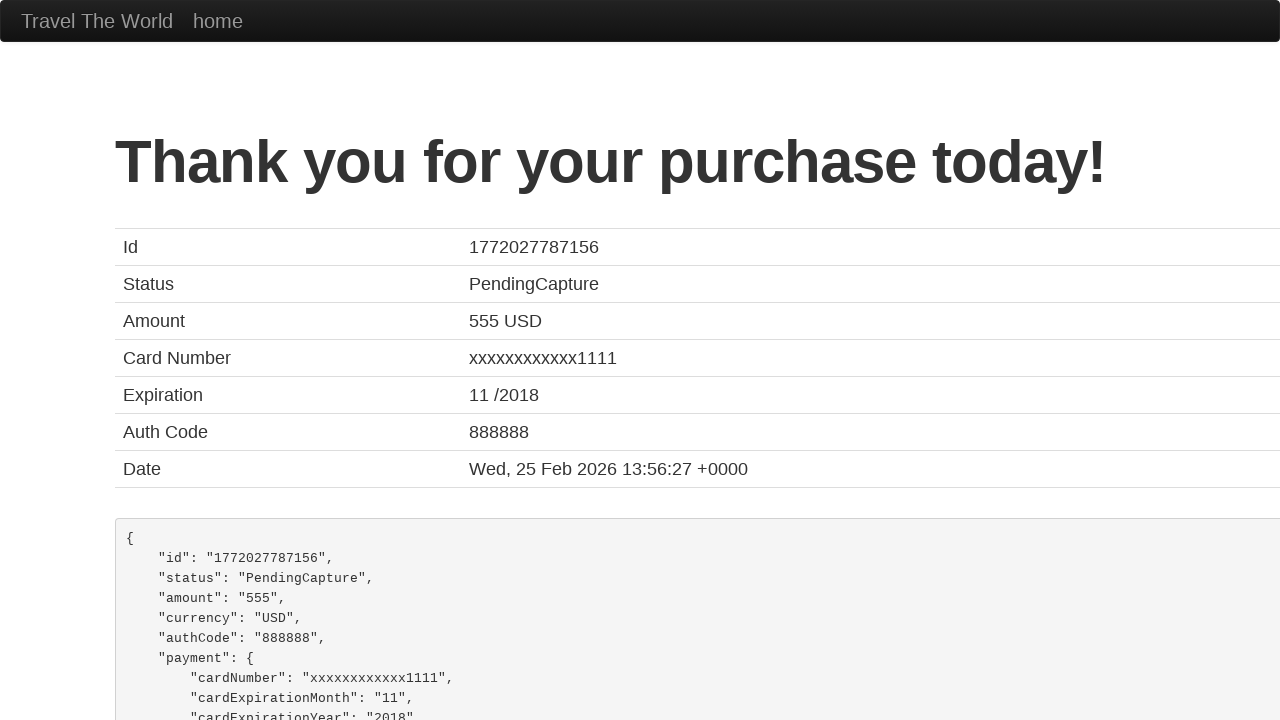

Flight purchase confirmation page loaded with 555 USD price
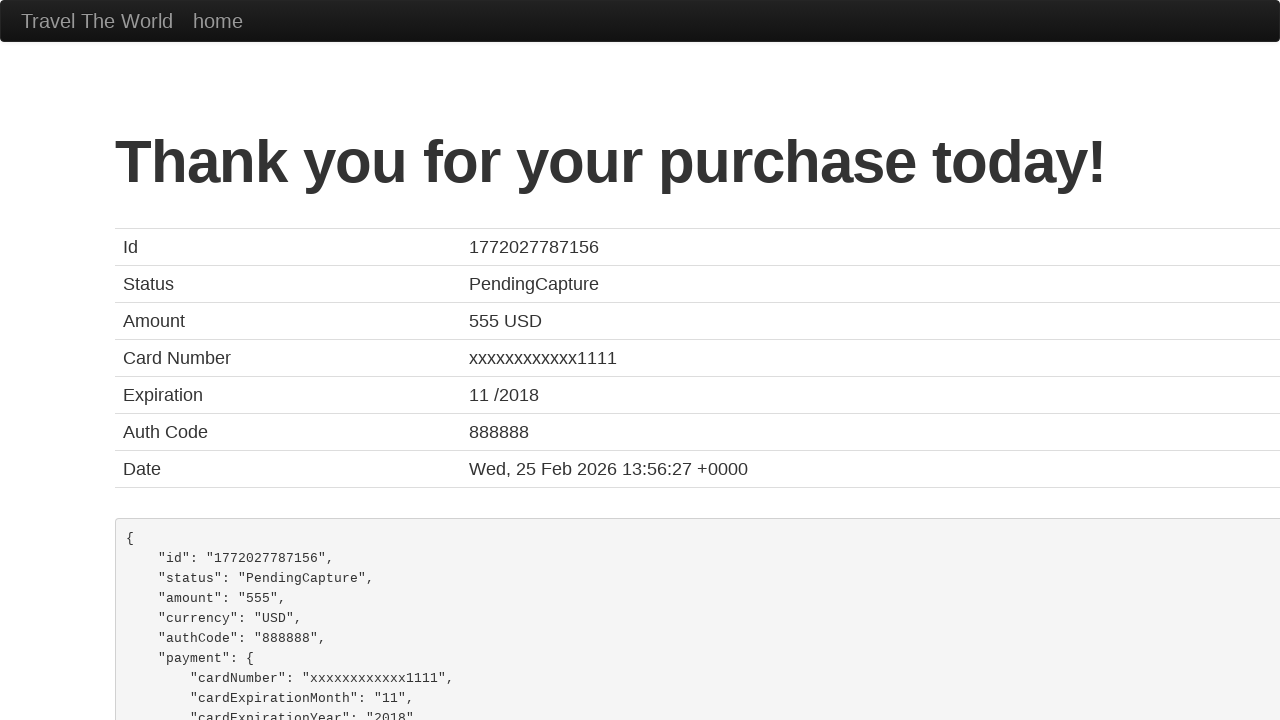

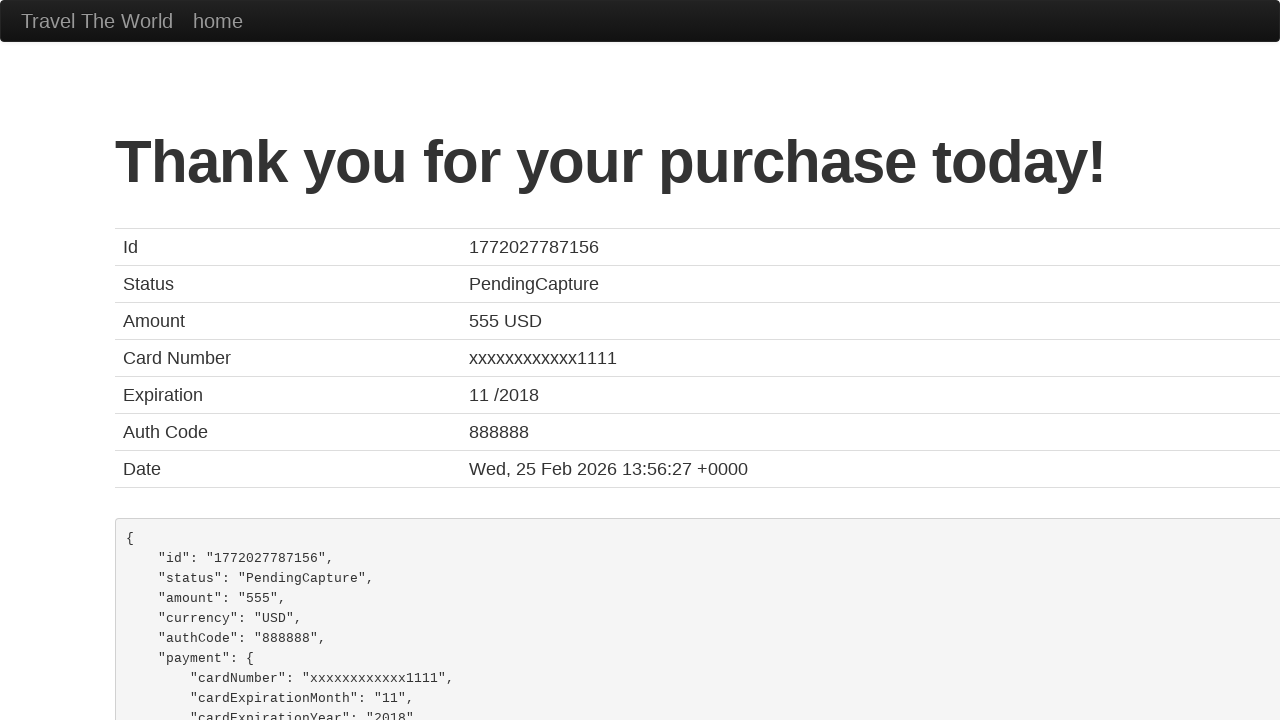